Tests a form by filling in first name, last name, selecting gender radio button, and submitting the form

Starting URL: https://trytestingthis.netlify.app/

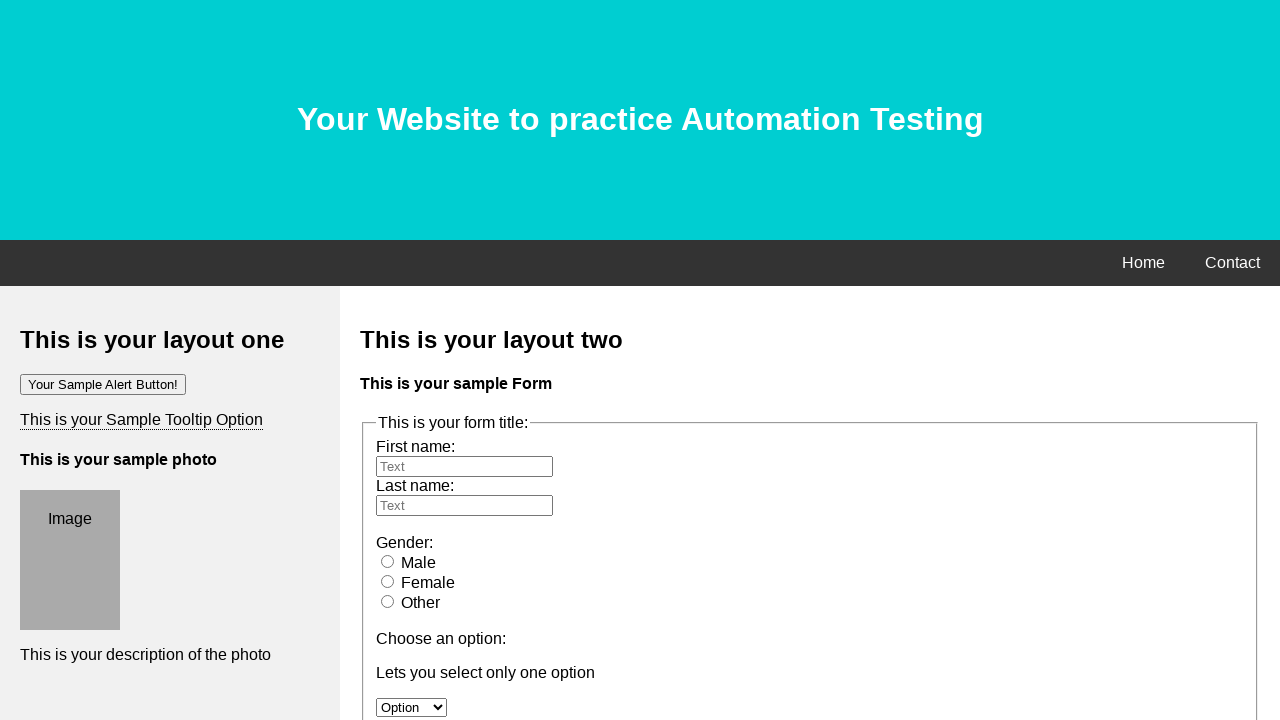

Filled in first name field with 'Osman' on #fname
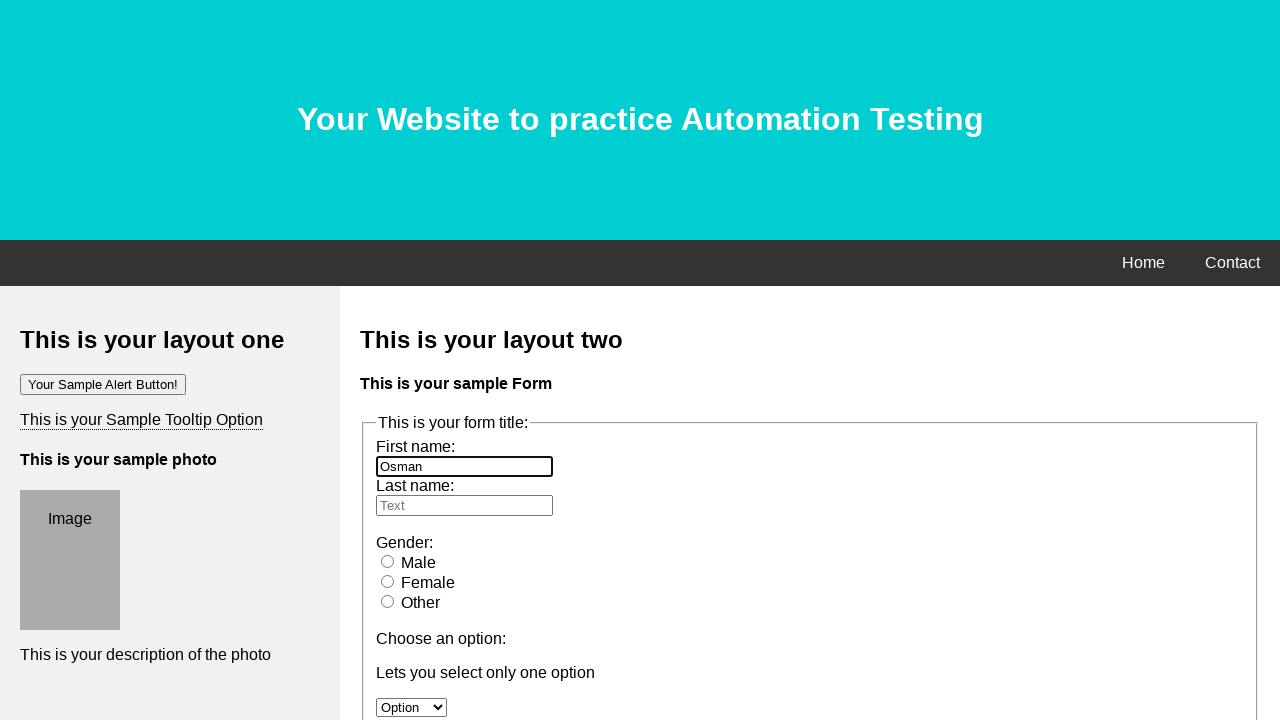

Filled in last name field with 'Güngör' on #lname
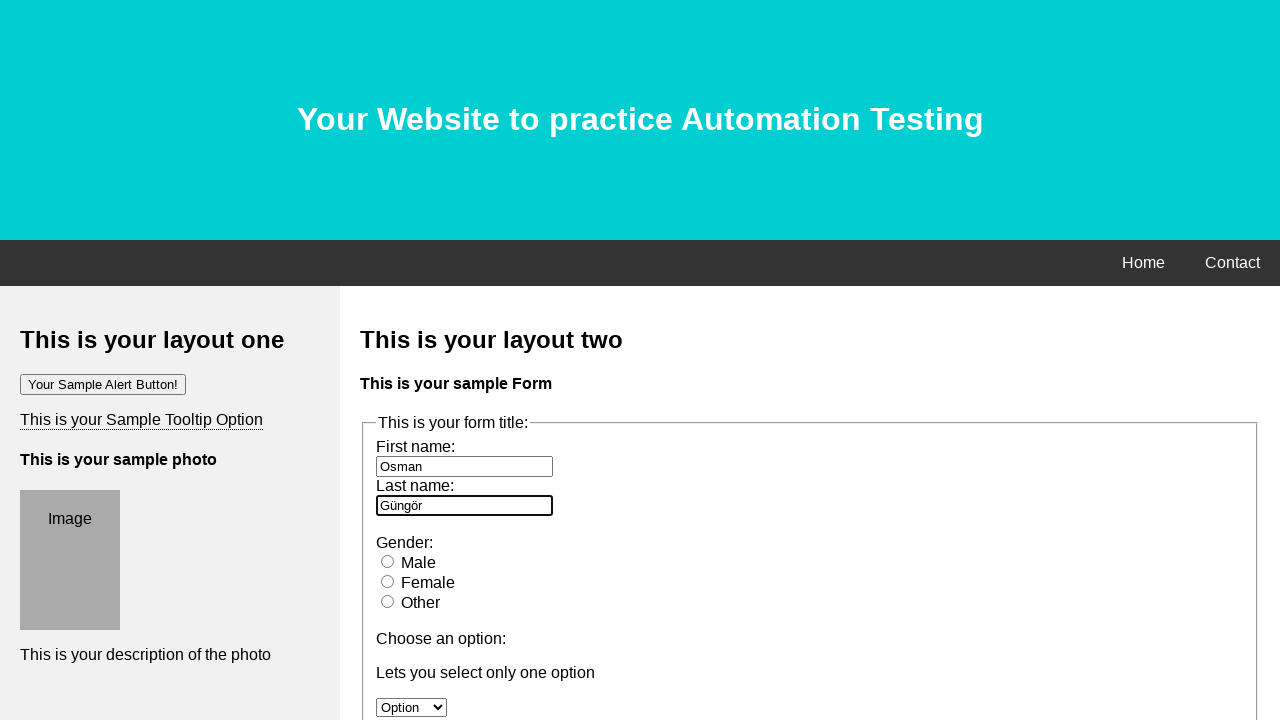

Selected male radio button at (388, 561) on #male
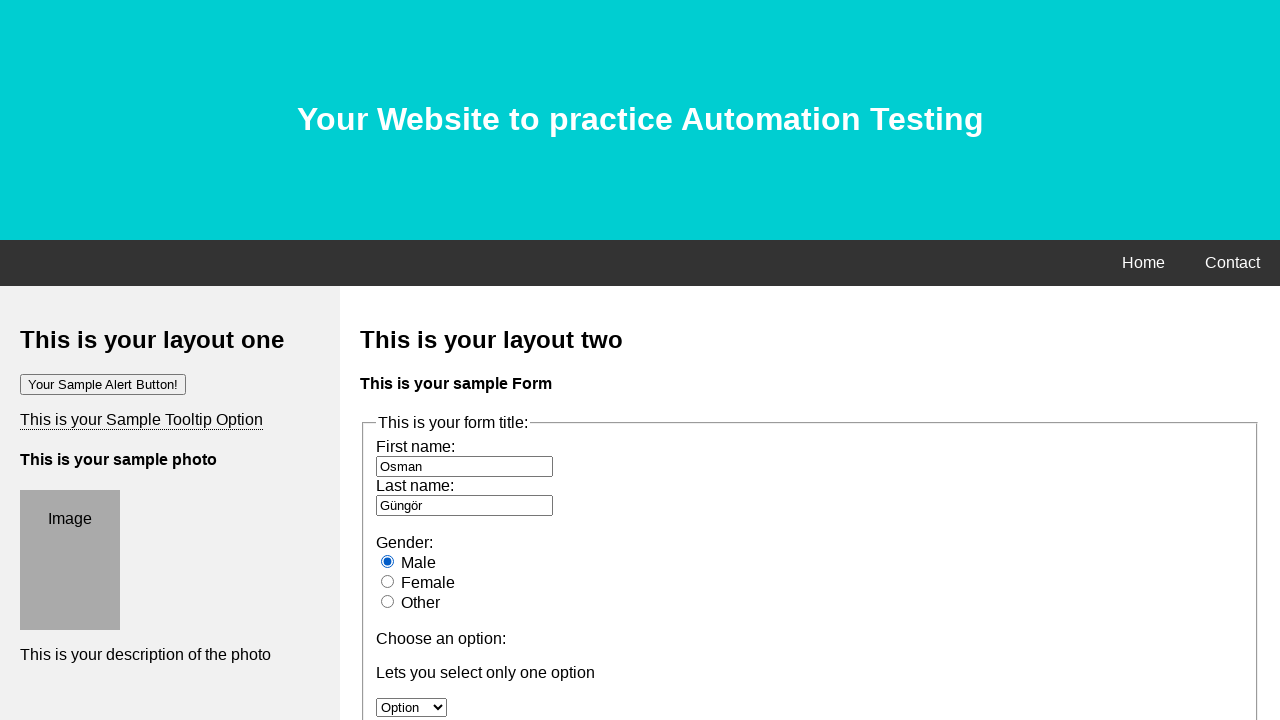

Clicked submit button to submit the form at (404, 361) on button.btn.btn-success
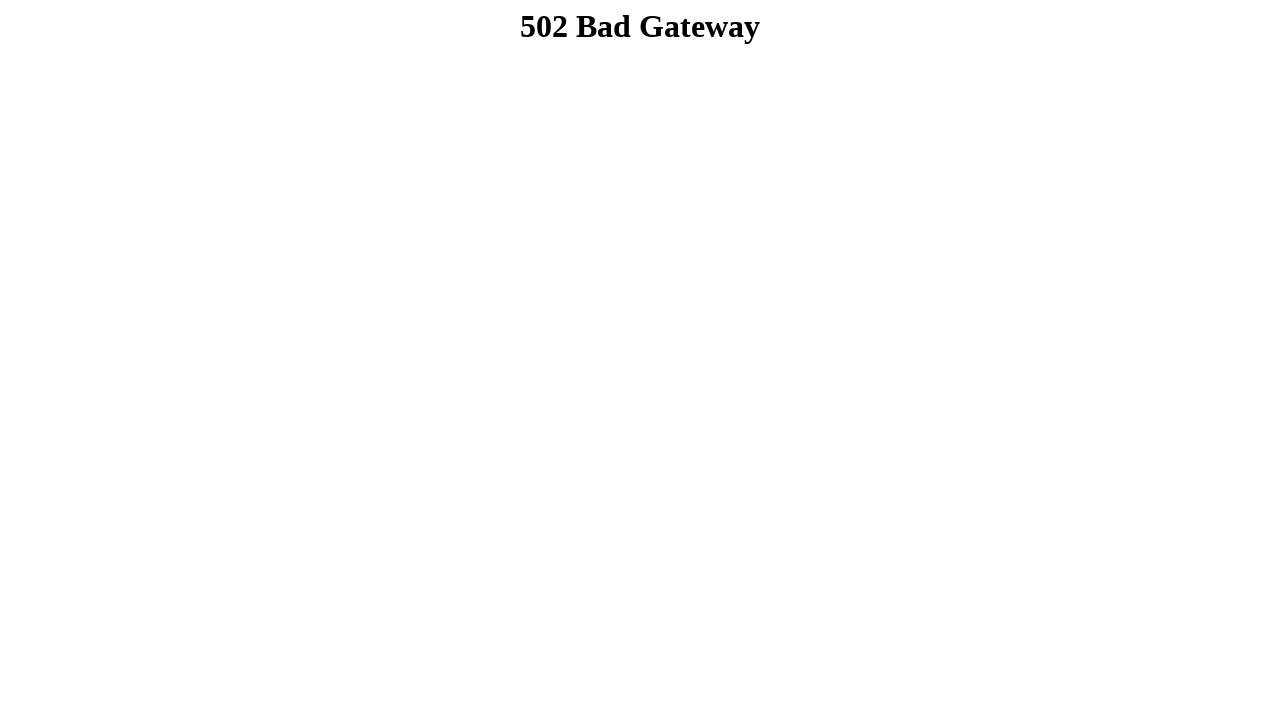

Form submission completed and page loaded
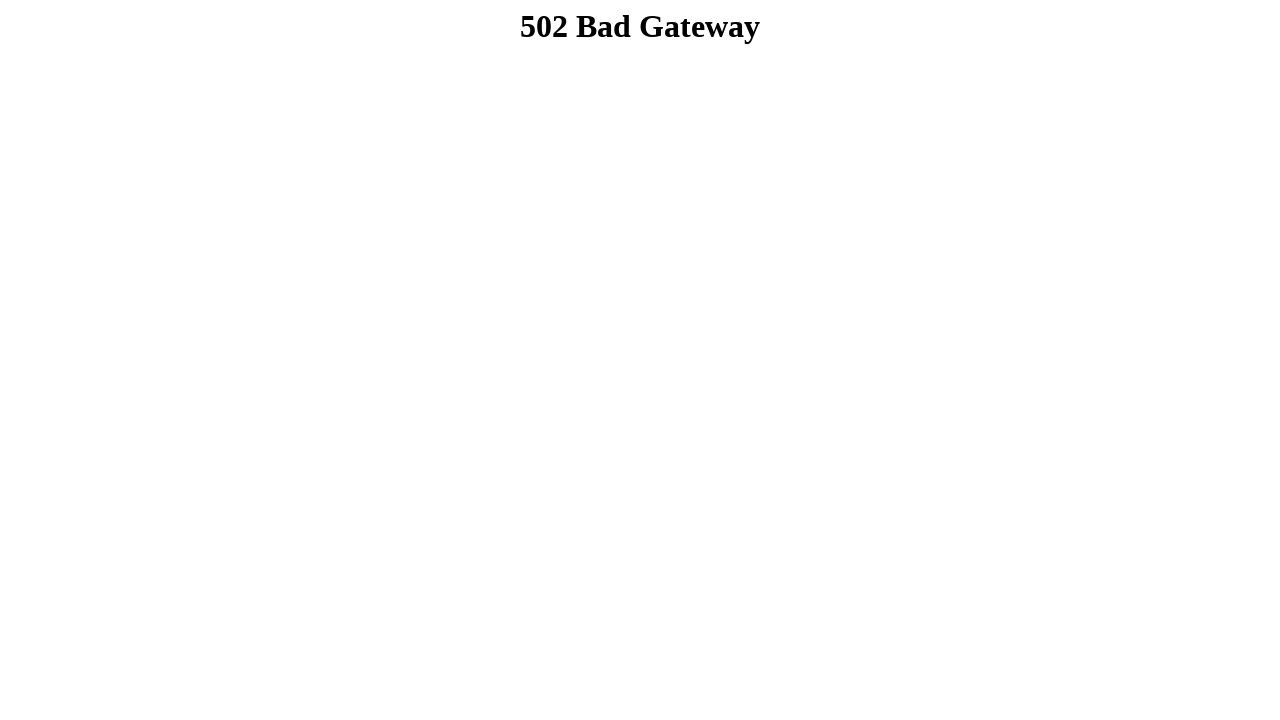

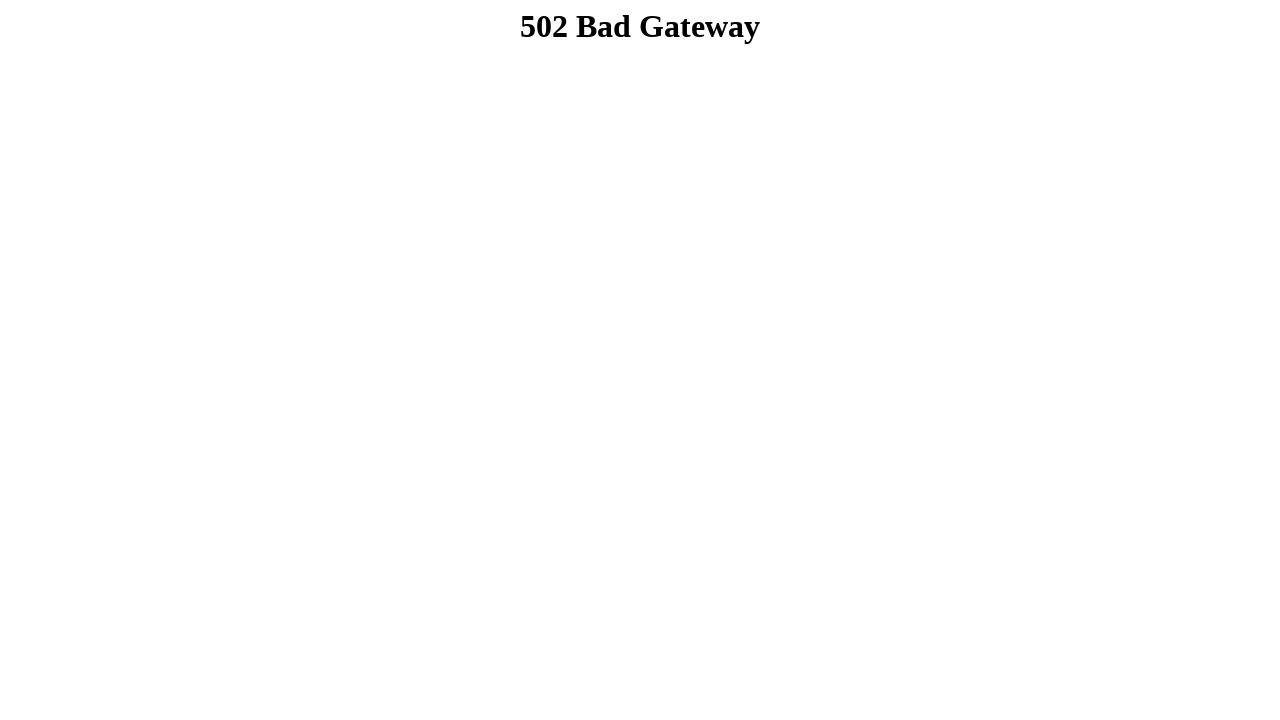